Navigates to Bell Integrator homepage and verifies the page title contains "Bell Integrator"

Starting URL: http://www.bellintegrator.ru/

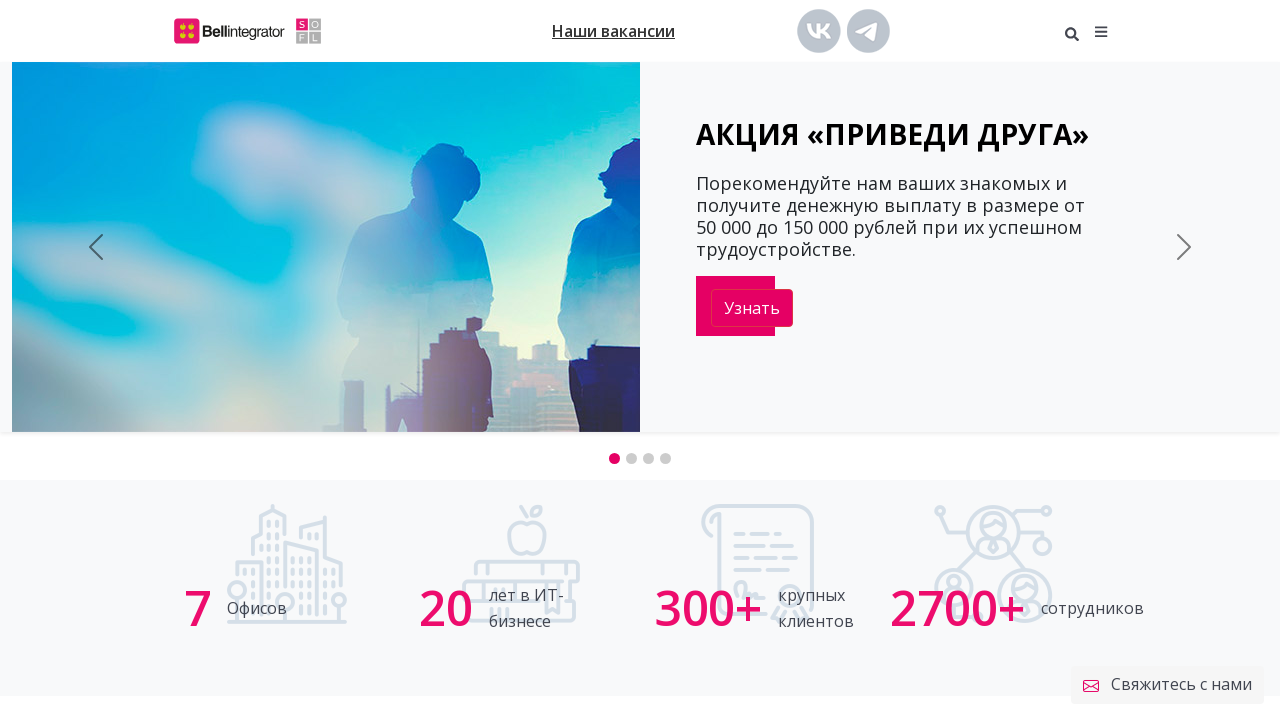

Waited for page to reach domcontentloaded state
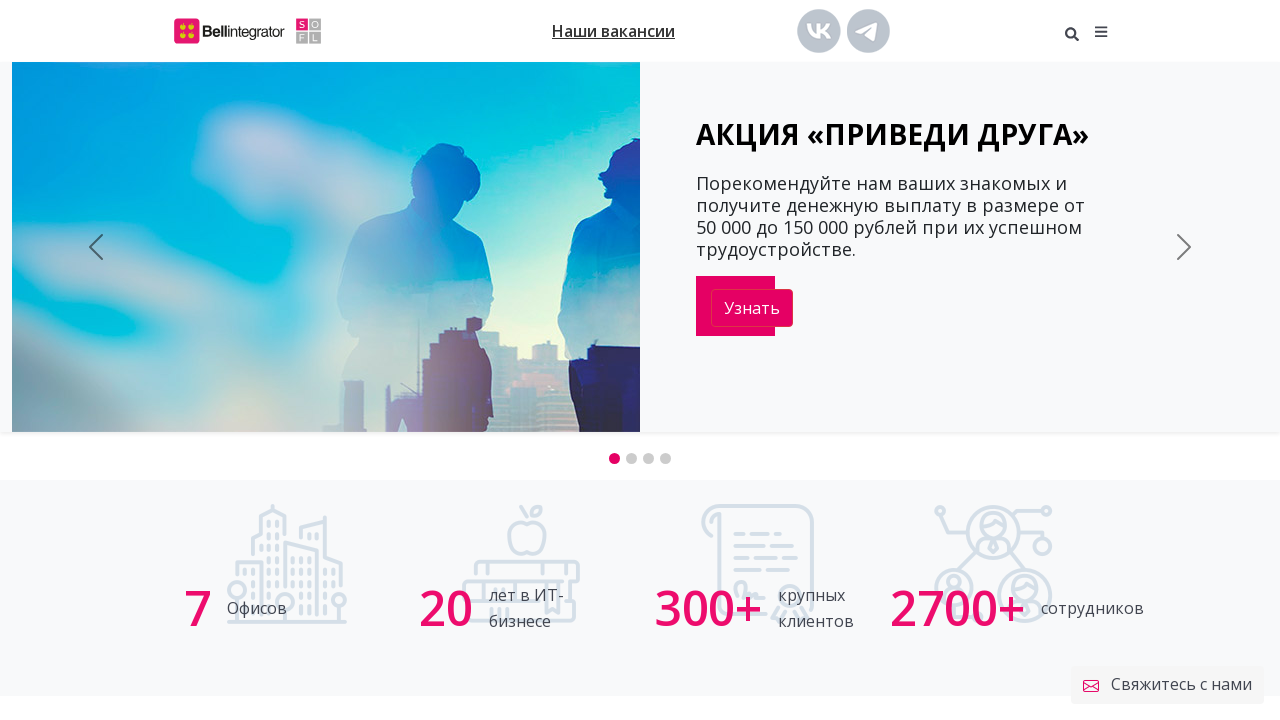

Retrieved page title: 'Разработка цифровых сервисов | Bell Integrator'
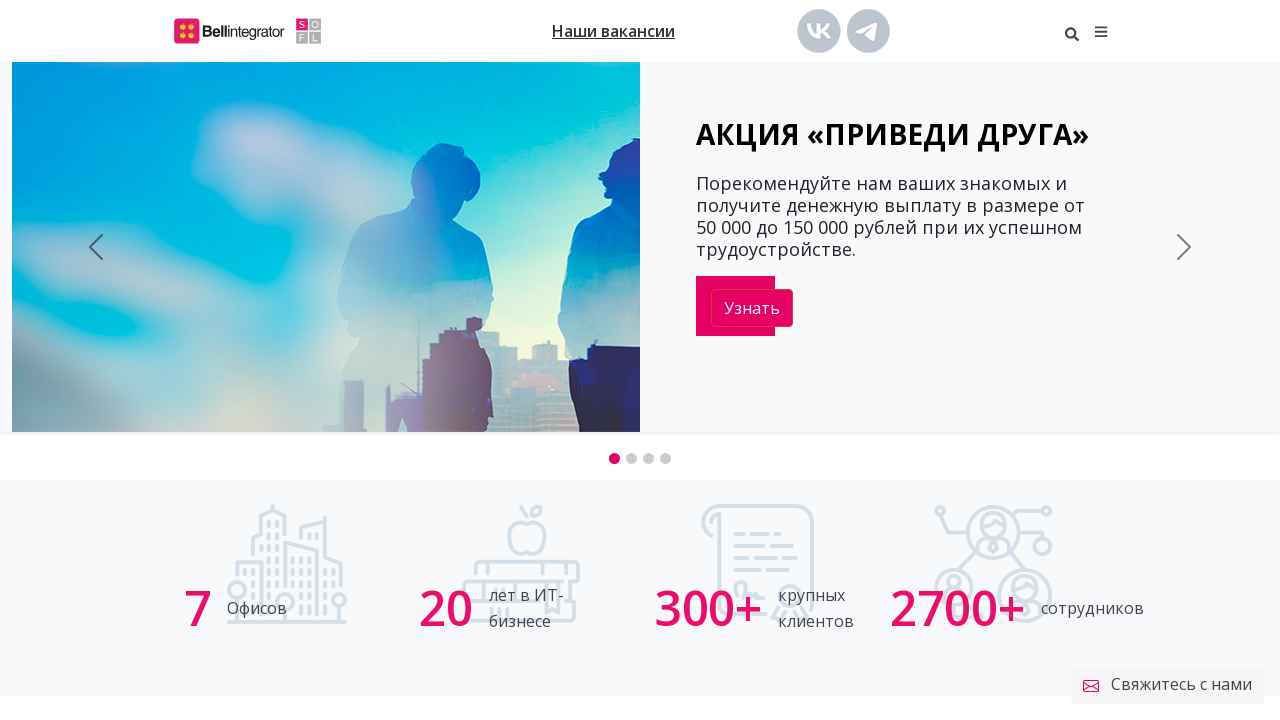

Verified page title contains 'Bell Integrator'
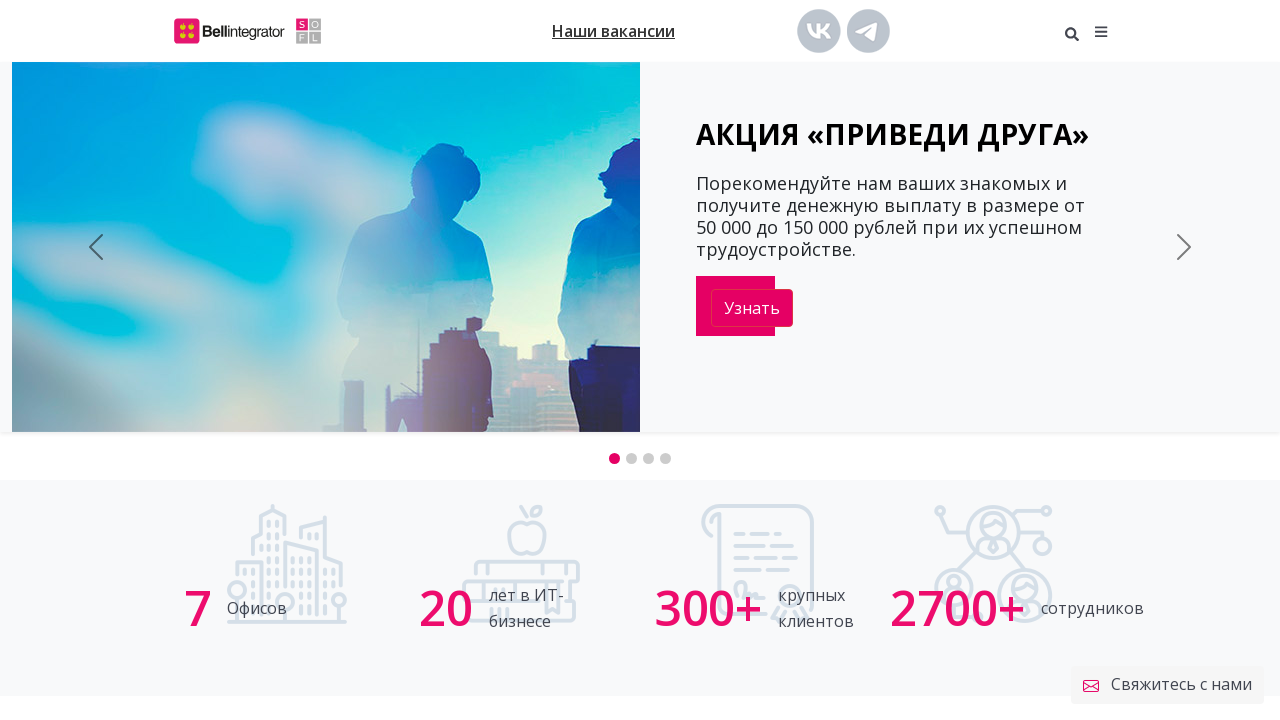

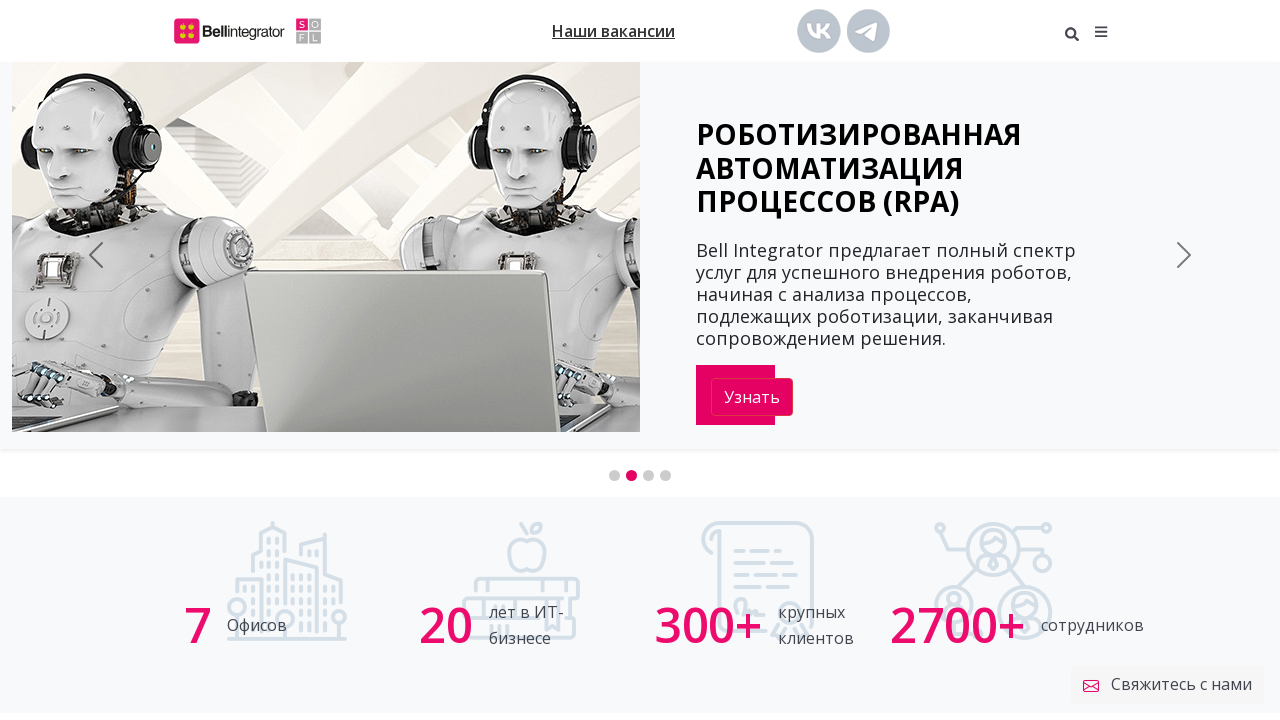